Tests selecting random non-consecutive items by holding control key and clicking on items 1, 5, and 11

Starting URL: https://automationfc.github.io/jquery-selectable/

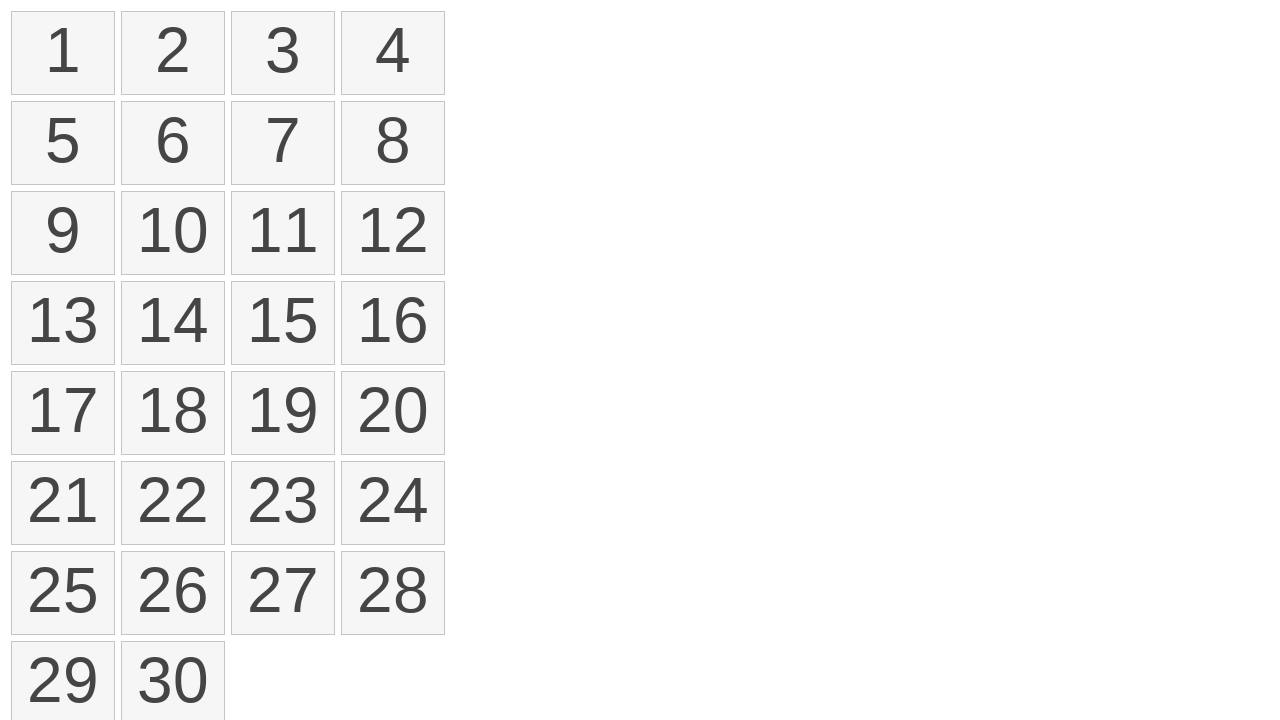

Located all selectable list items
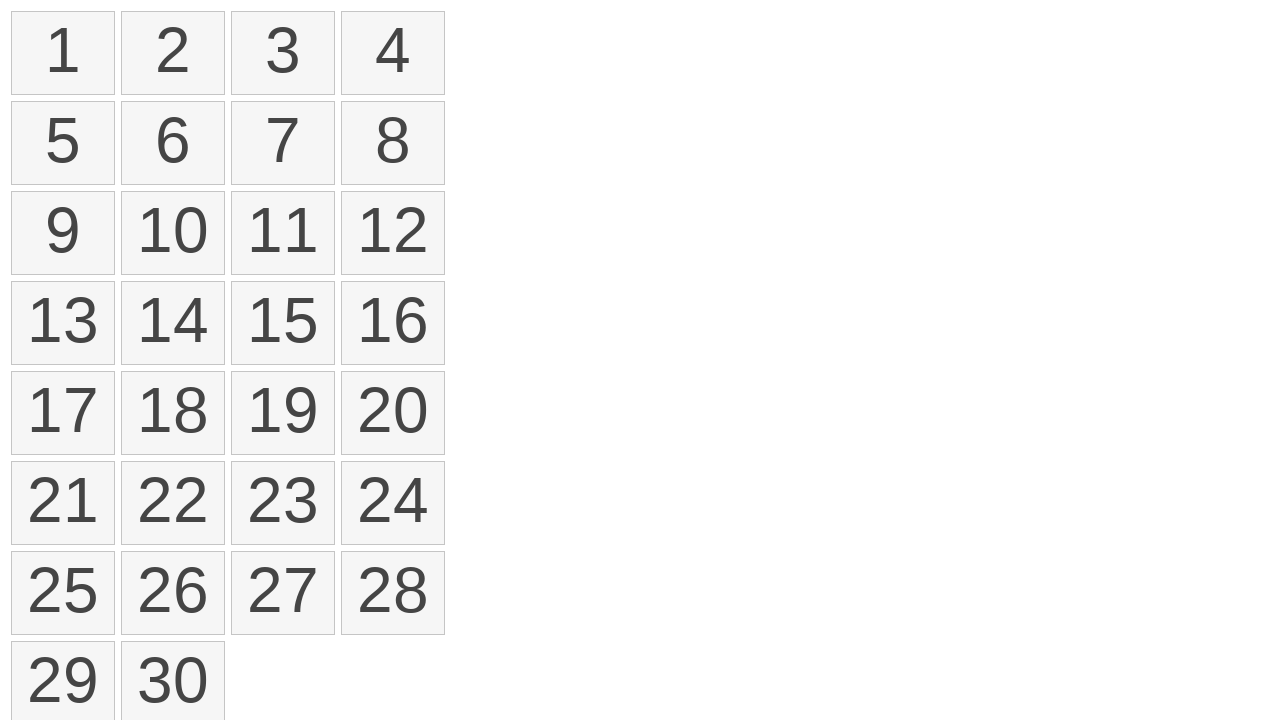

Pressed Control key down
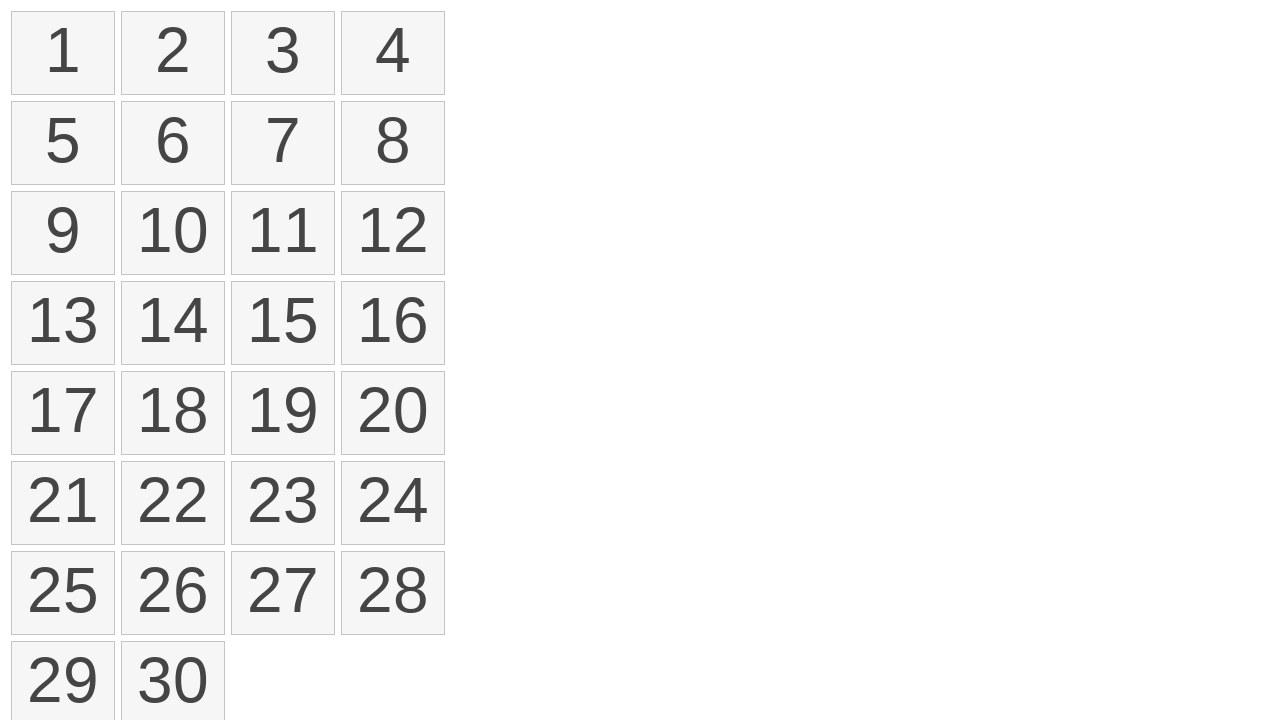

Clicked on item 1 (index 0) while holding Control at (63, 53) on xpath=//ol[@id='selectable']//li >> nth=0
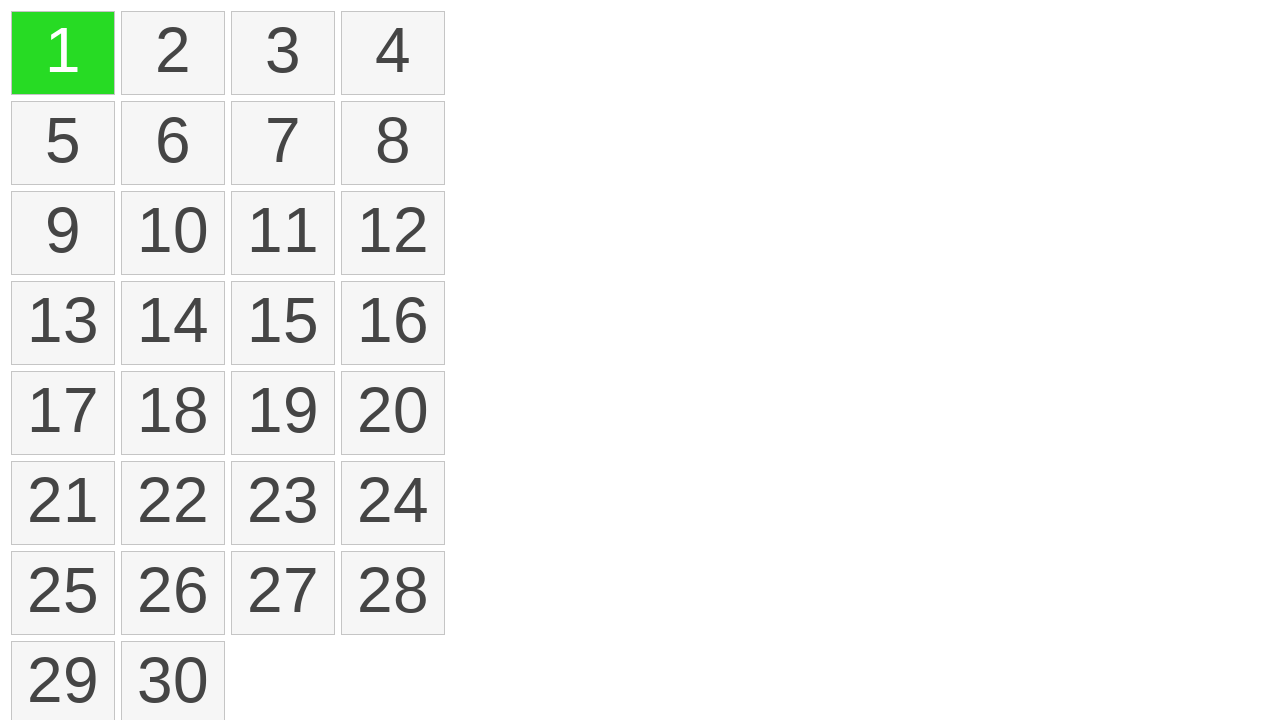

Clicked on item 5 (index 4) while holding Control at (63, 143) on xpath=//ol[@id='selectable']//li >> nth=4
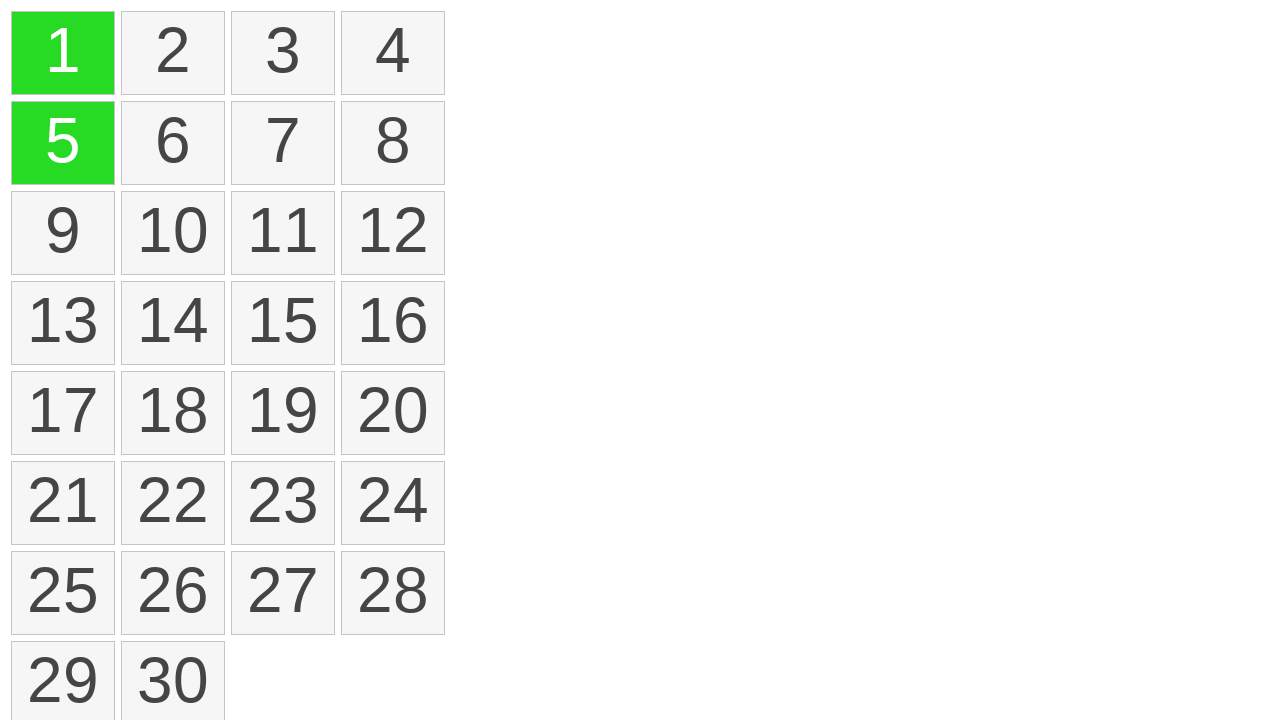

Clicked on item 11 (index 10) while holding Control at (283, 233) on xpath=//ol[@id='selectable']//li >> nth=10
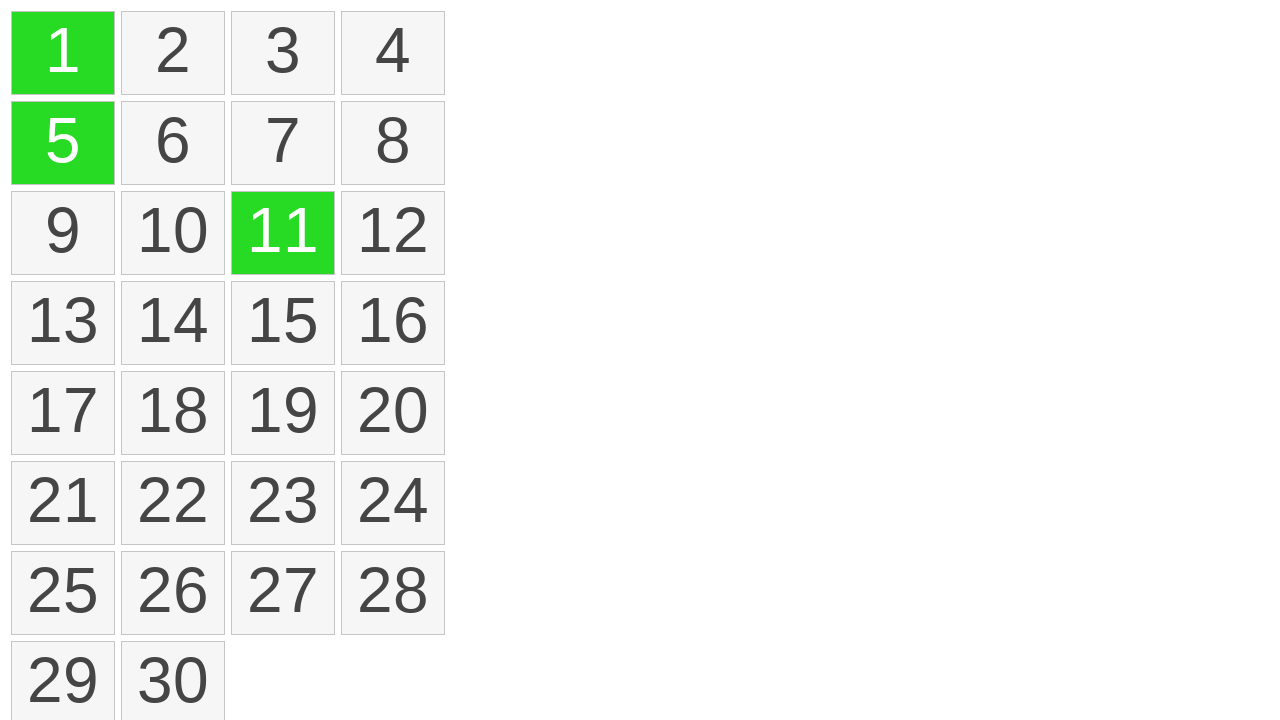

Released Control key
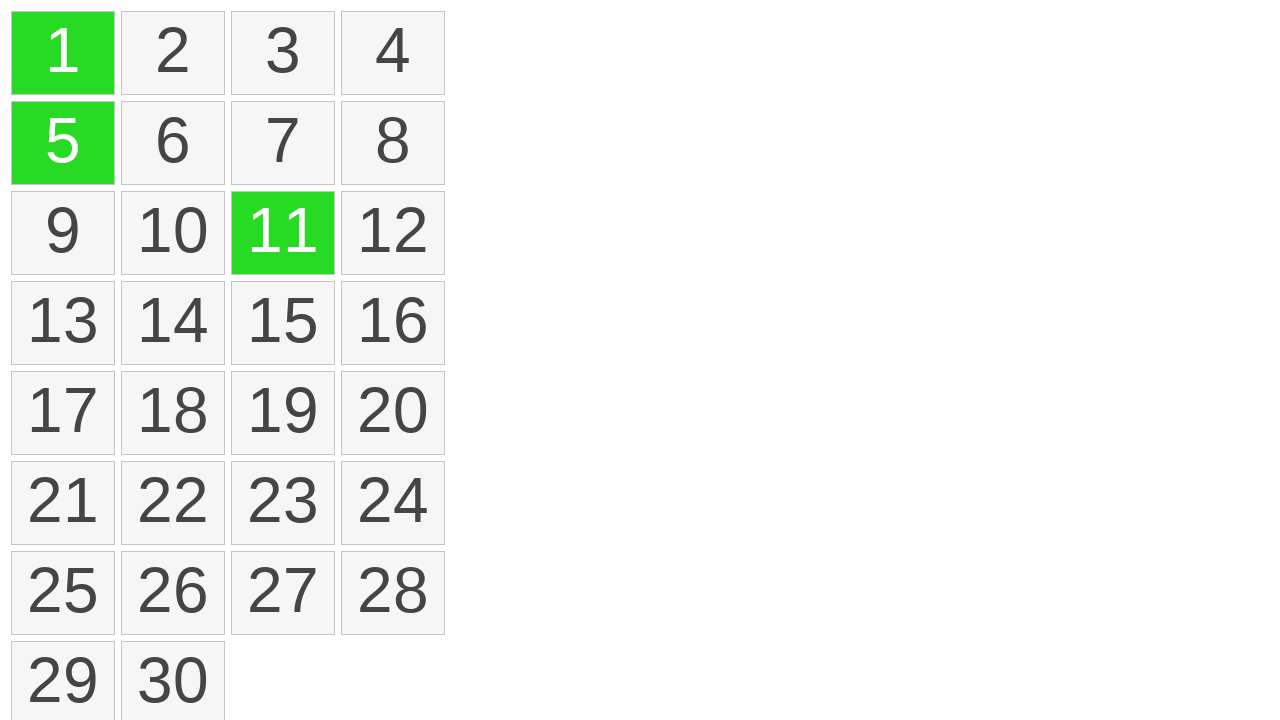

Located all selected items
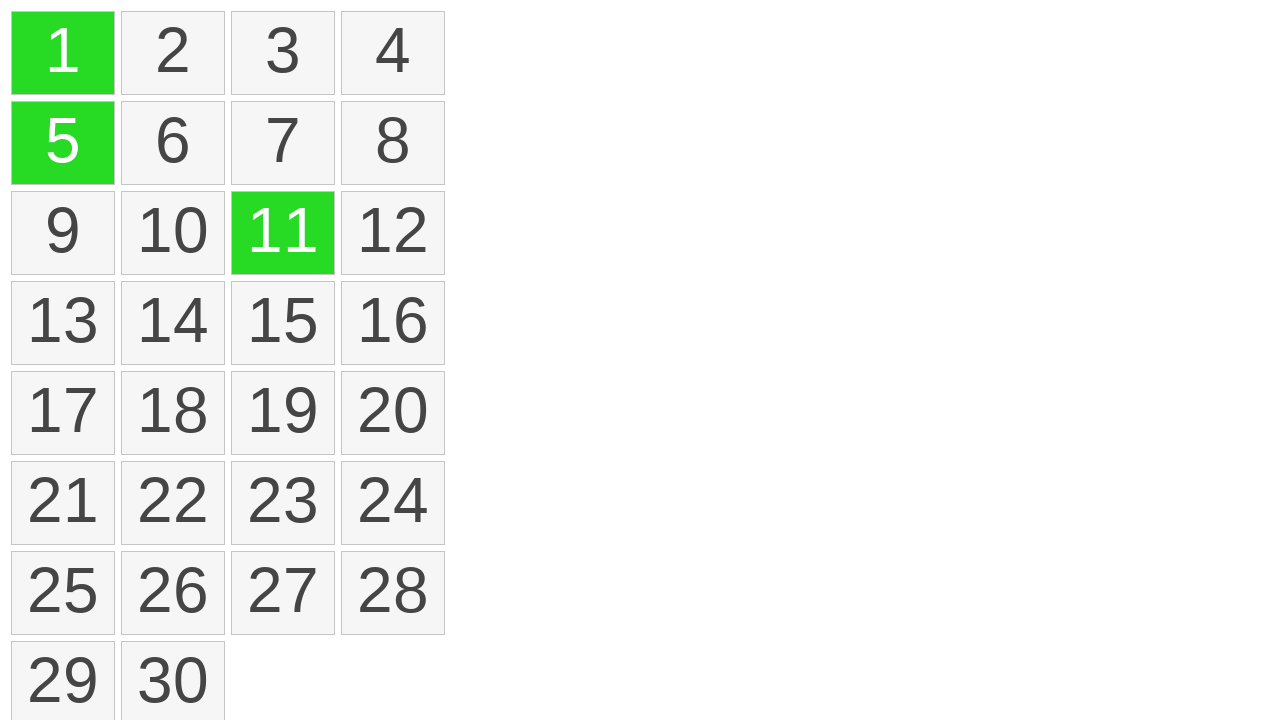

Verified that exactly 3 items are selected
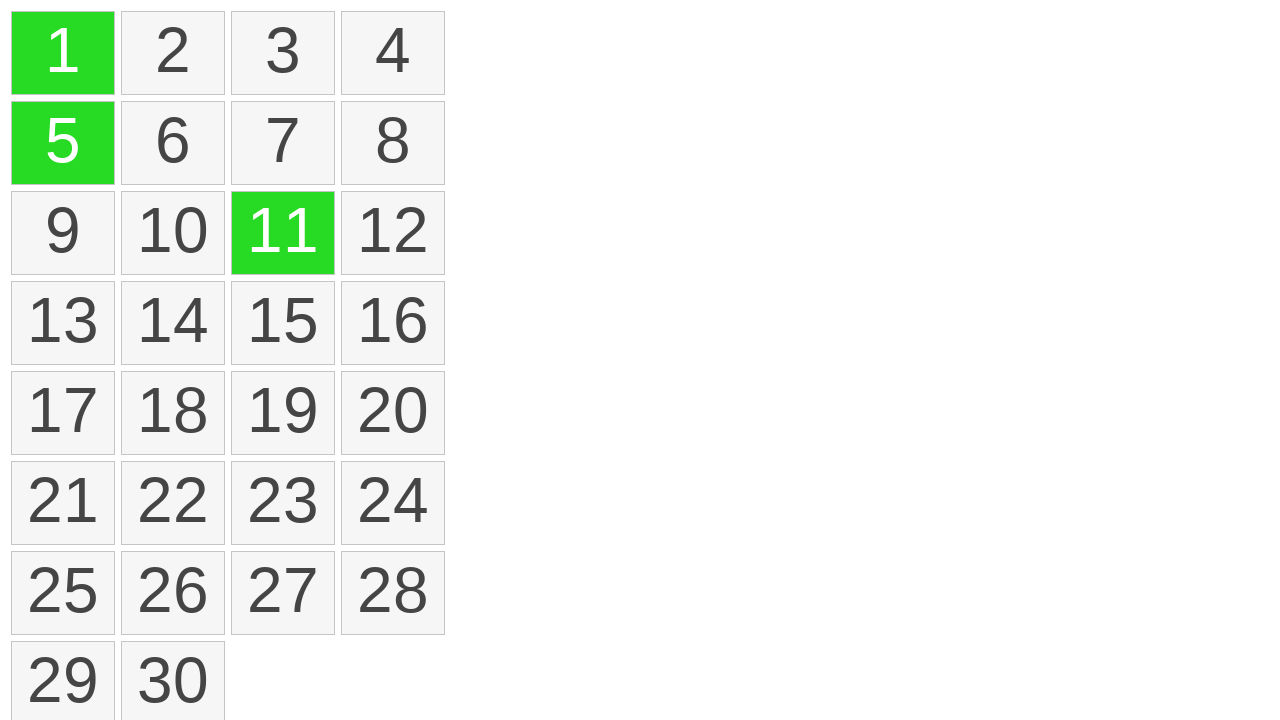

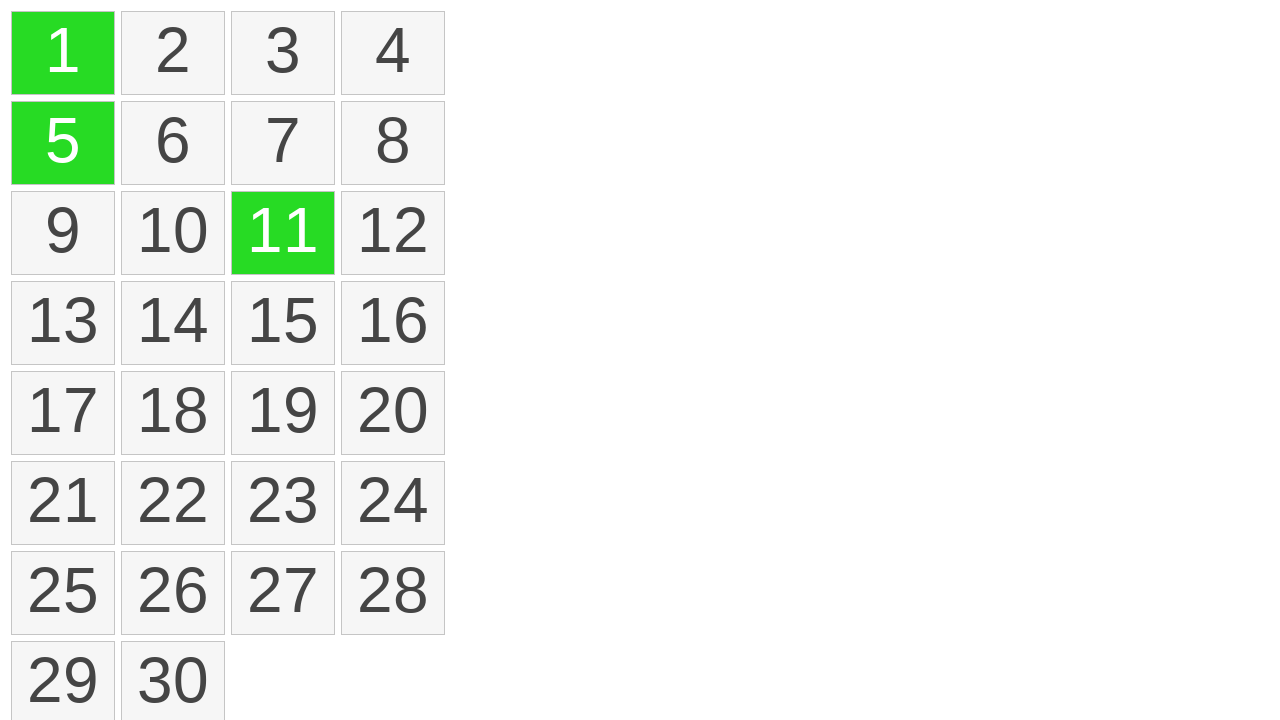